Verifies that Samsung galaxy s6 from Phones category can be selected, added to cart, and verified

Starting URL: https://www.demoblaze.com/

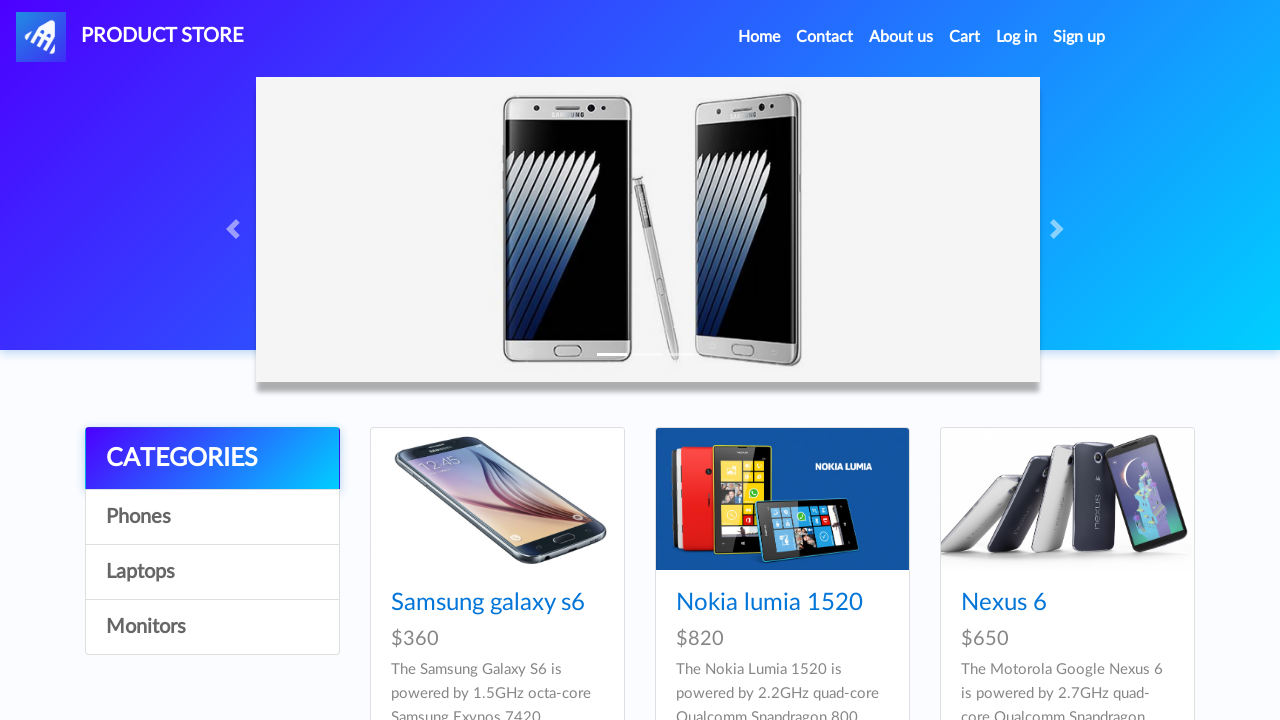

Clicked on Phones category at (212, 517) on a:has-text('Phones')
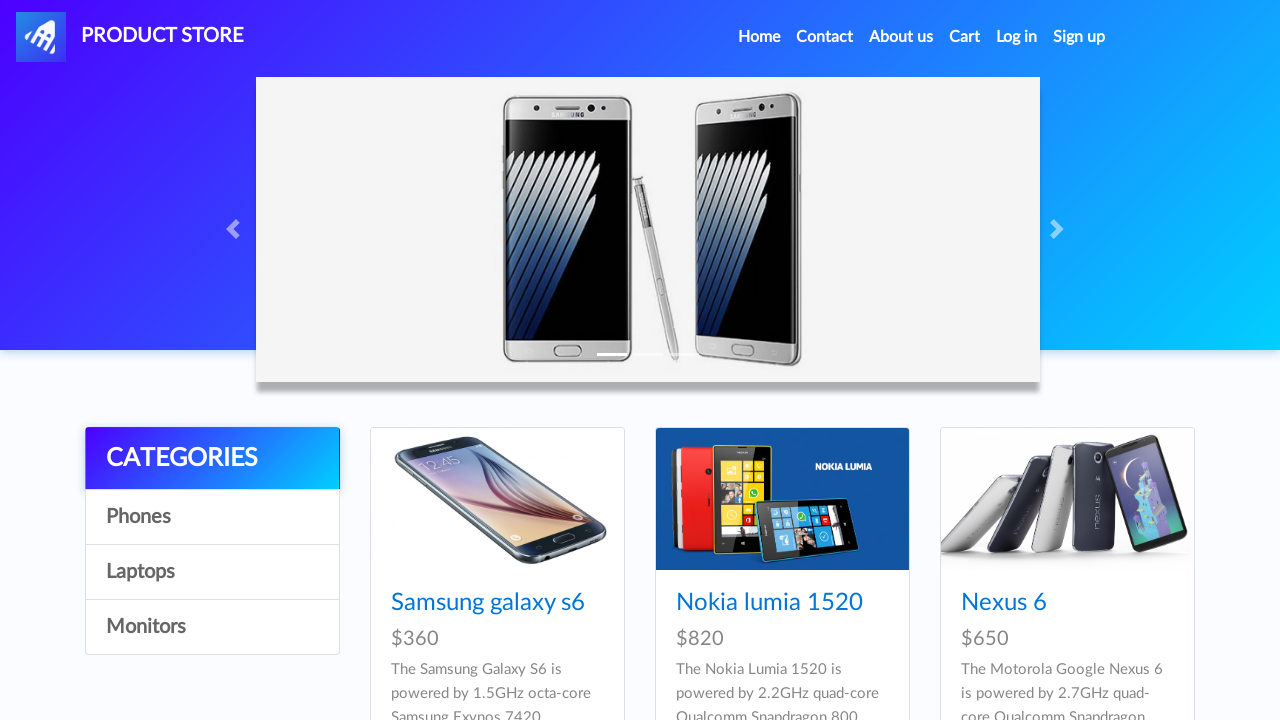

Waited for page to load (networkidle)
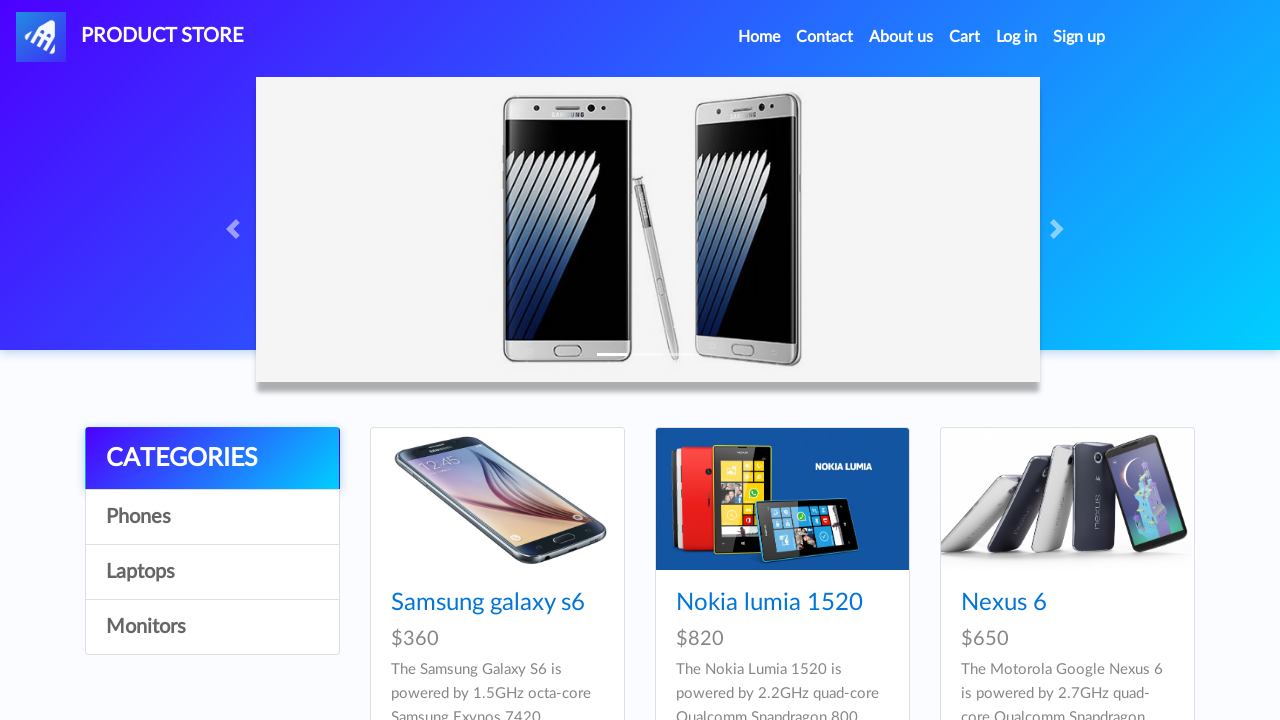

Clicked on Samsung galaxy s6 product at (488, 603) on a:has-text('Samsung galaxy s6')
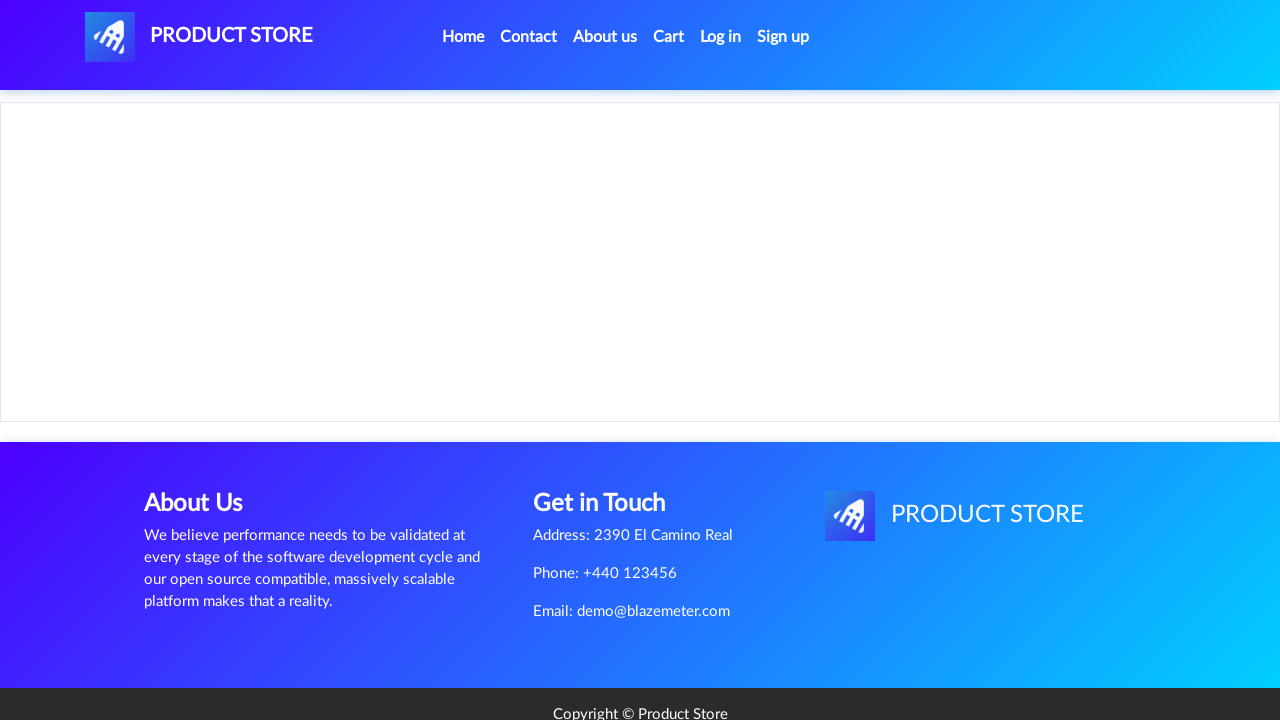

Product content loaded
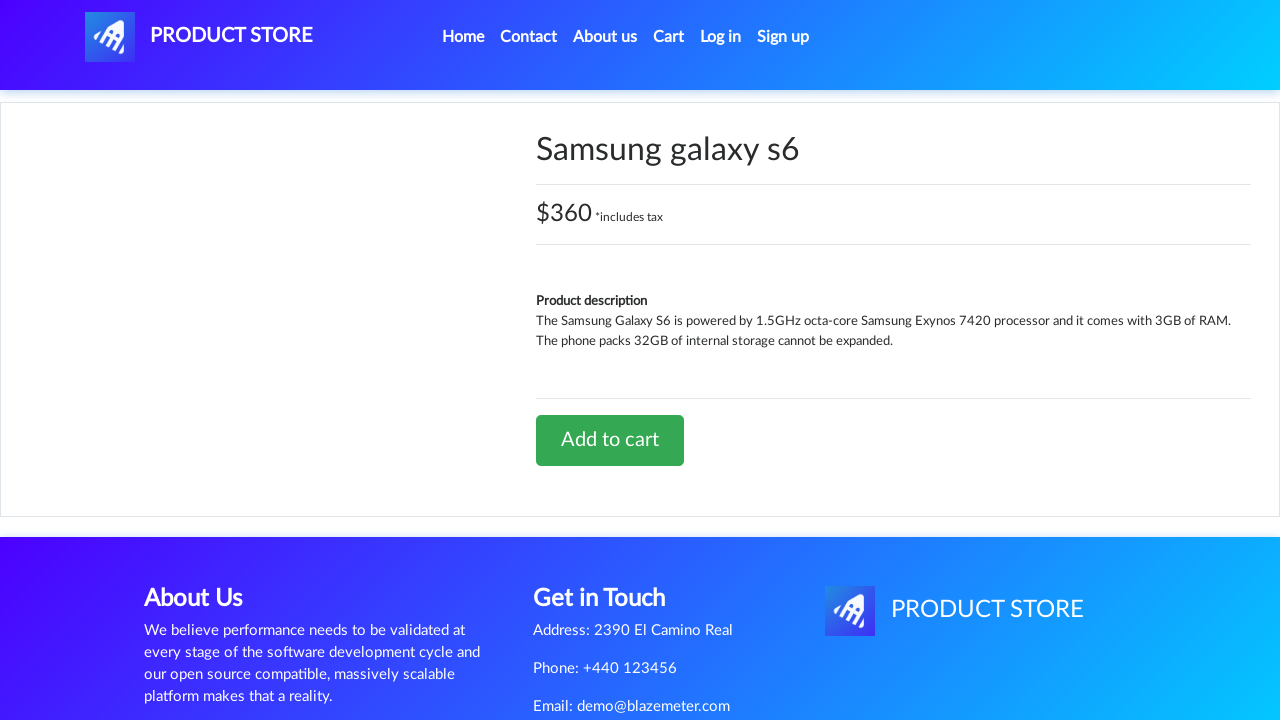

Clicked 'Add to cart' button at (610, 440) on a:has-text('Add to cart')
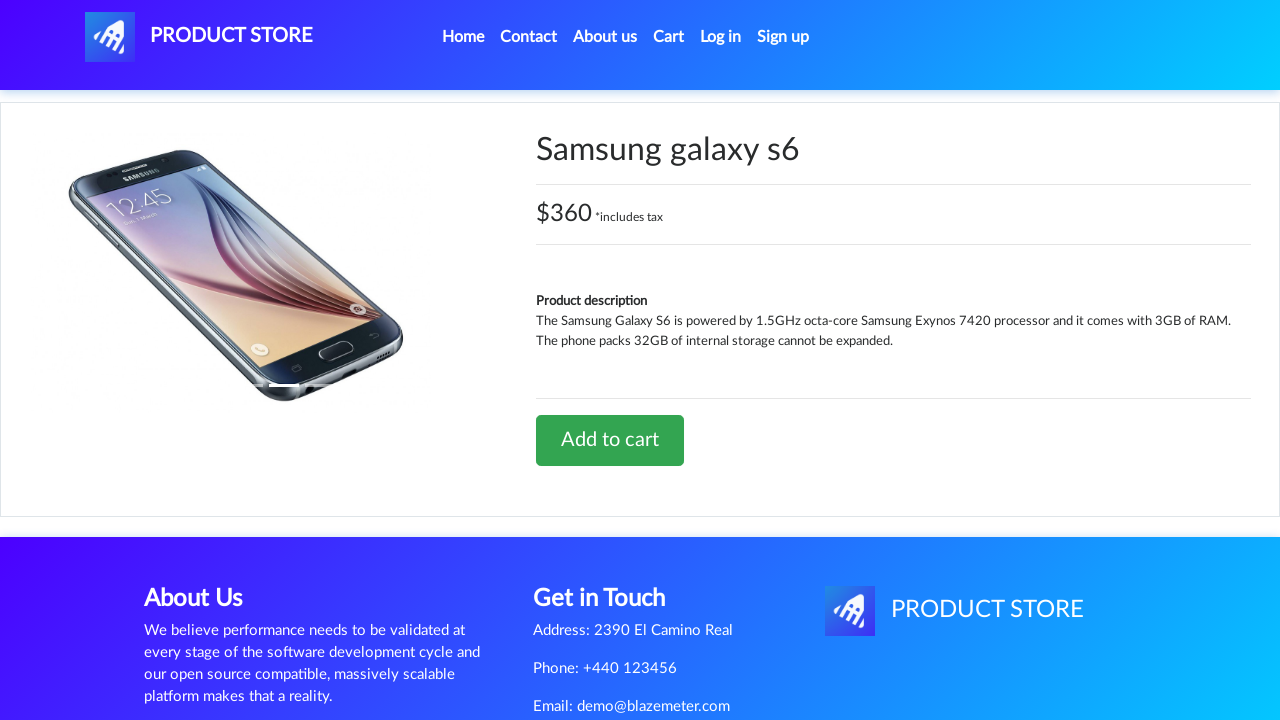

Waited 1000ms for cart update
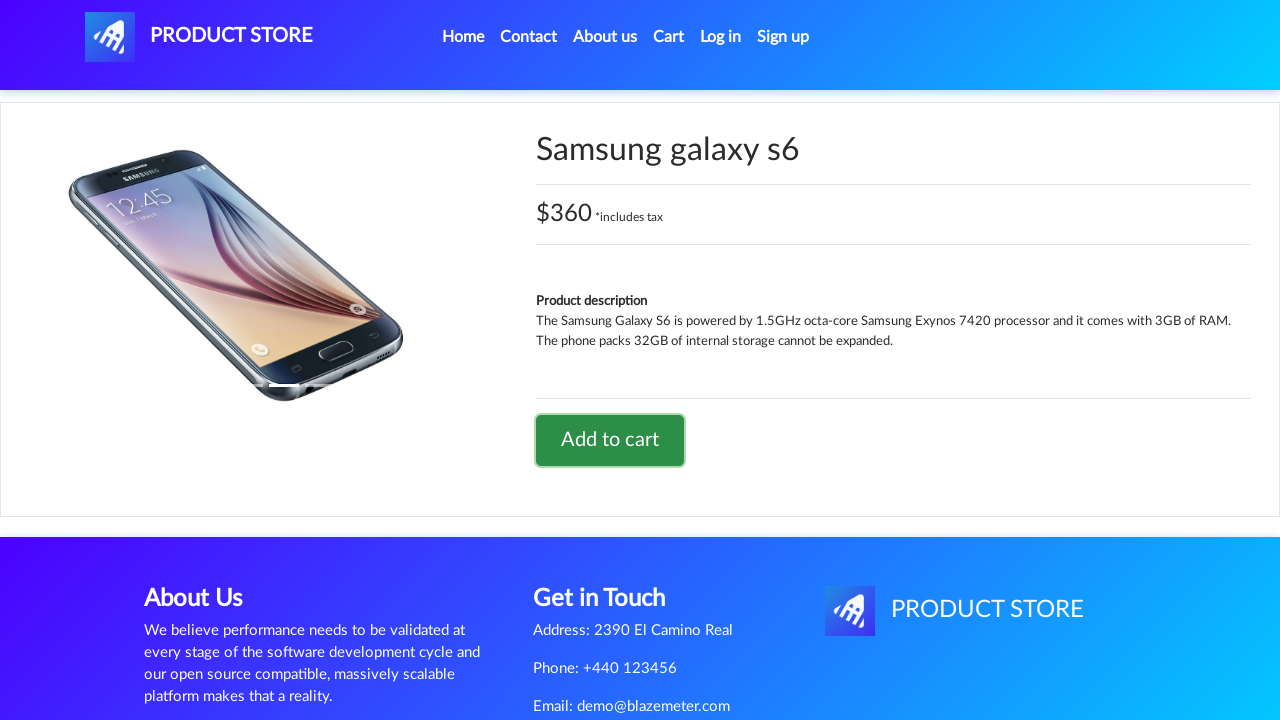

Clicked on cart button at (669, 37) on #cartur
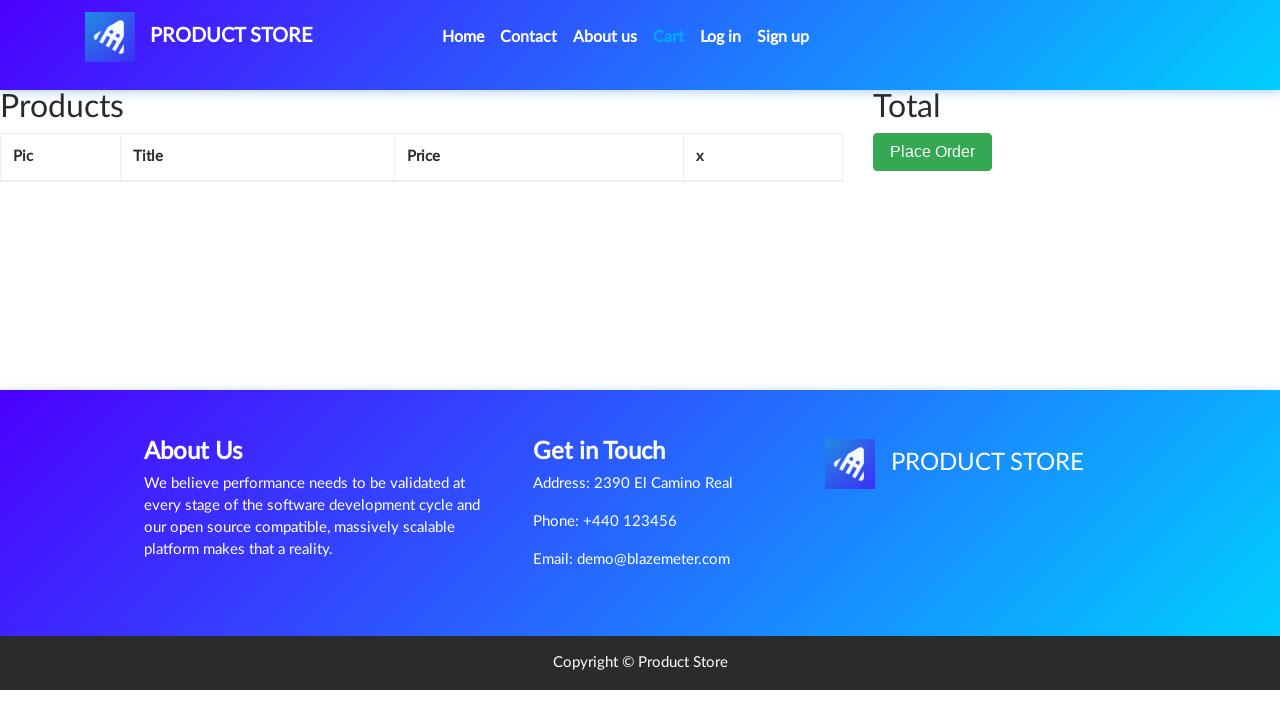

Cart page loaded and table body is visible
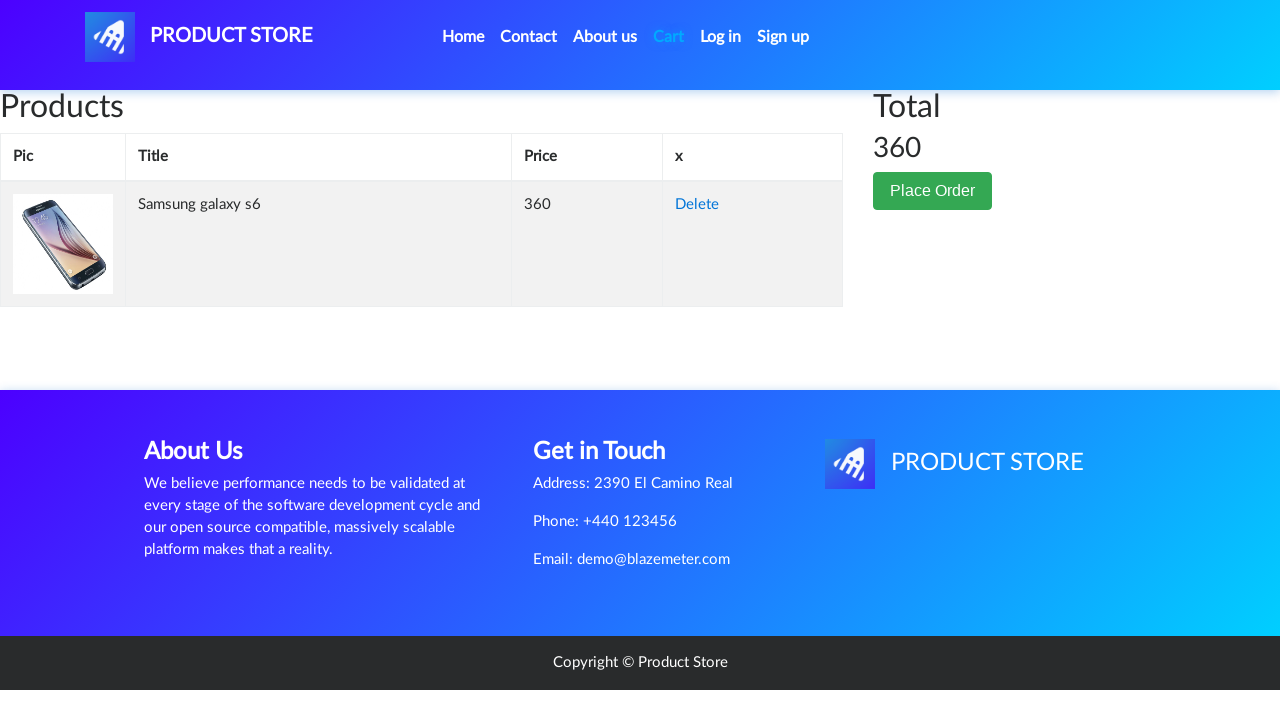

Verified Samsung galaxy s6 is visible in cart
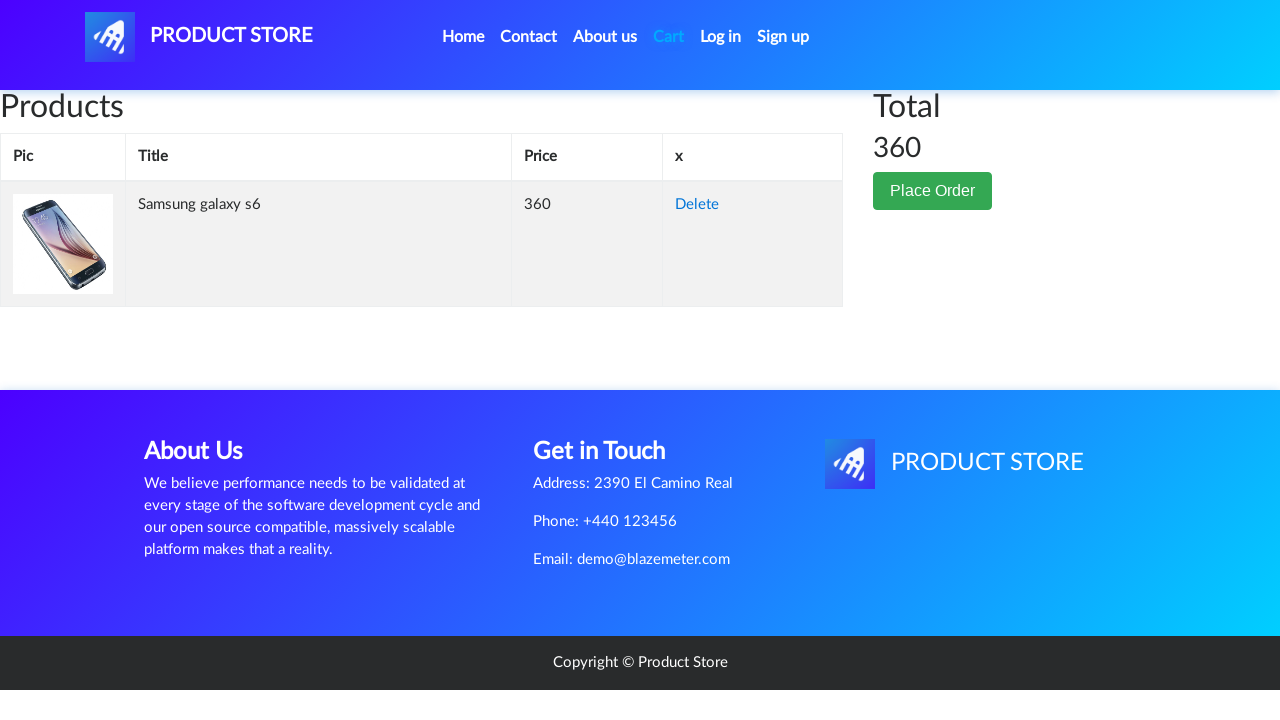

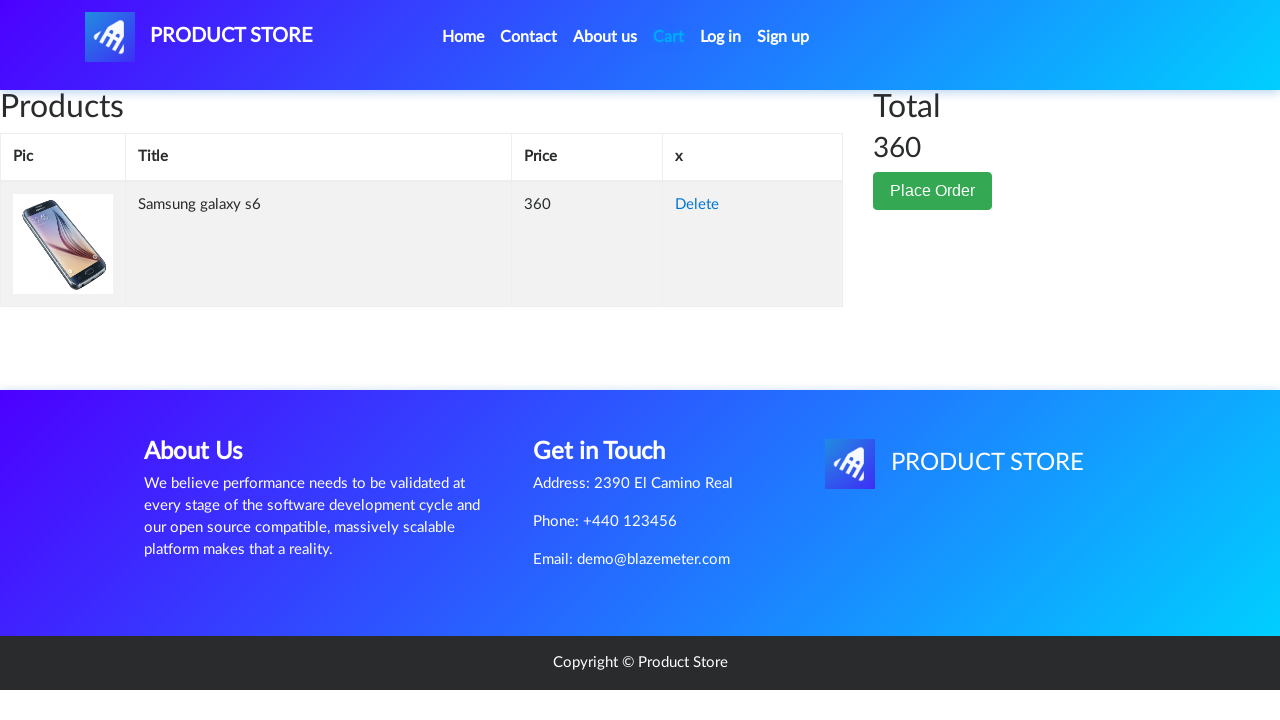